Tests the text box form on DemoQA by filling in user name, email, current address, and permanent address fields, then submitting the form.

Starting URL: https://demoqa.com/text-box

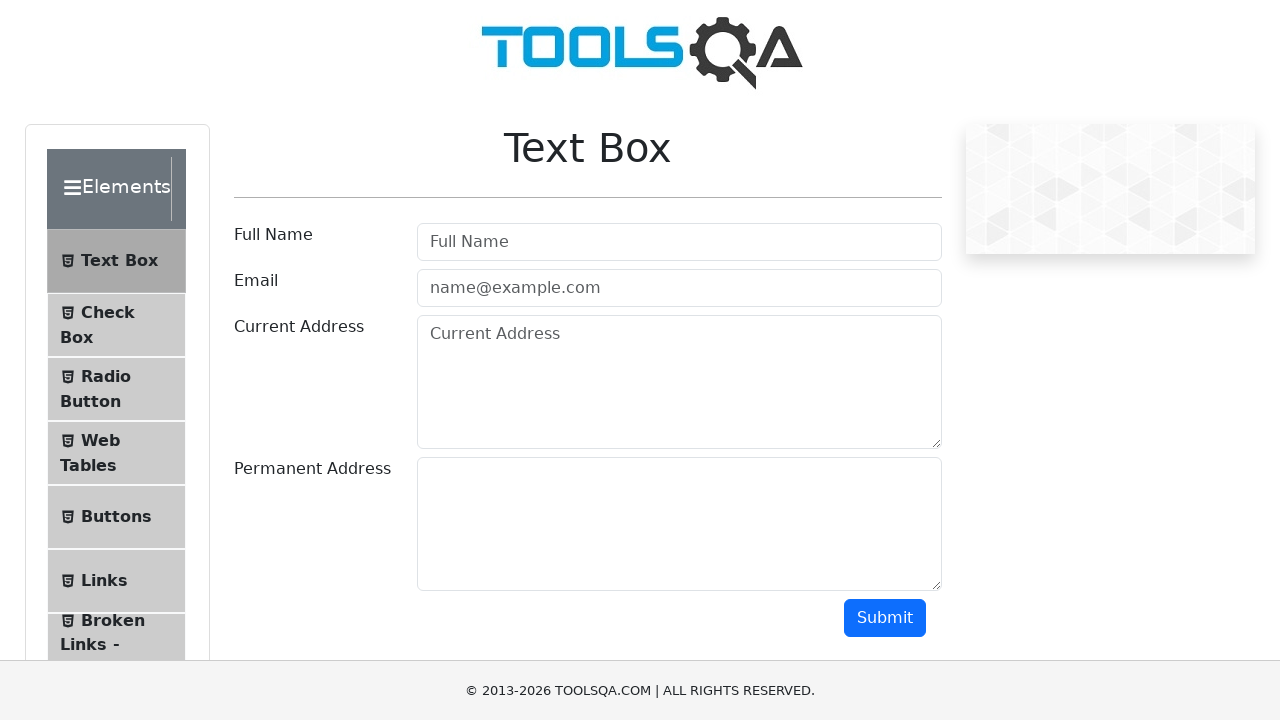

Filled userName field with 'Evan Narendra' on #userName
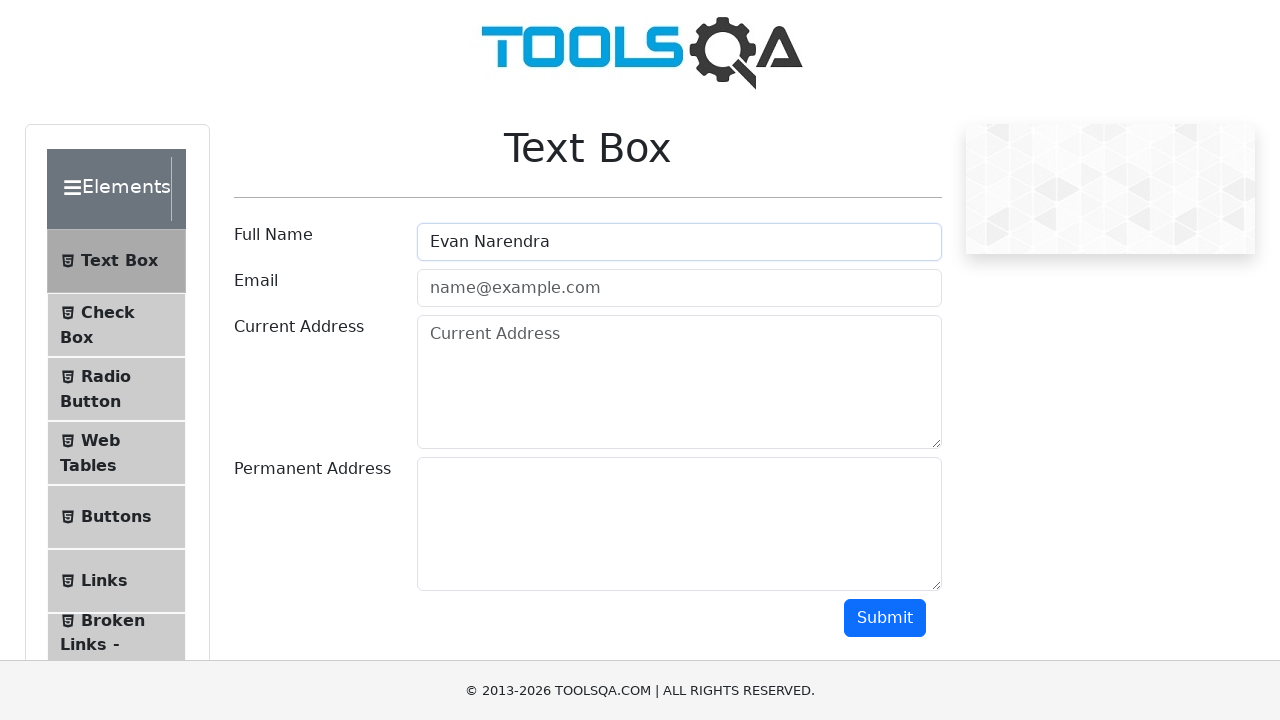

Filled userEmail field with 'evanarendra7@gmail.com' on #userEmail
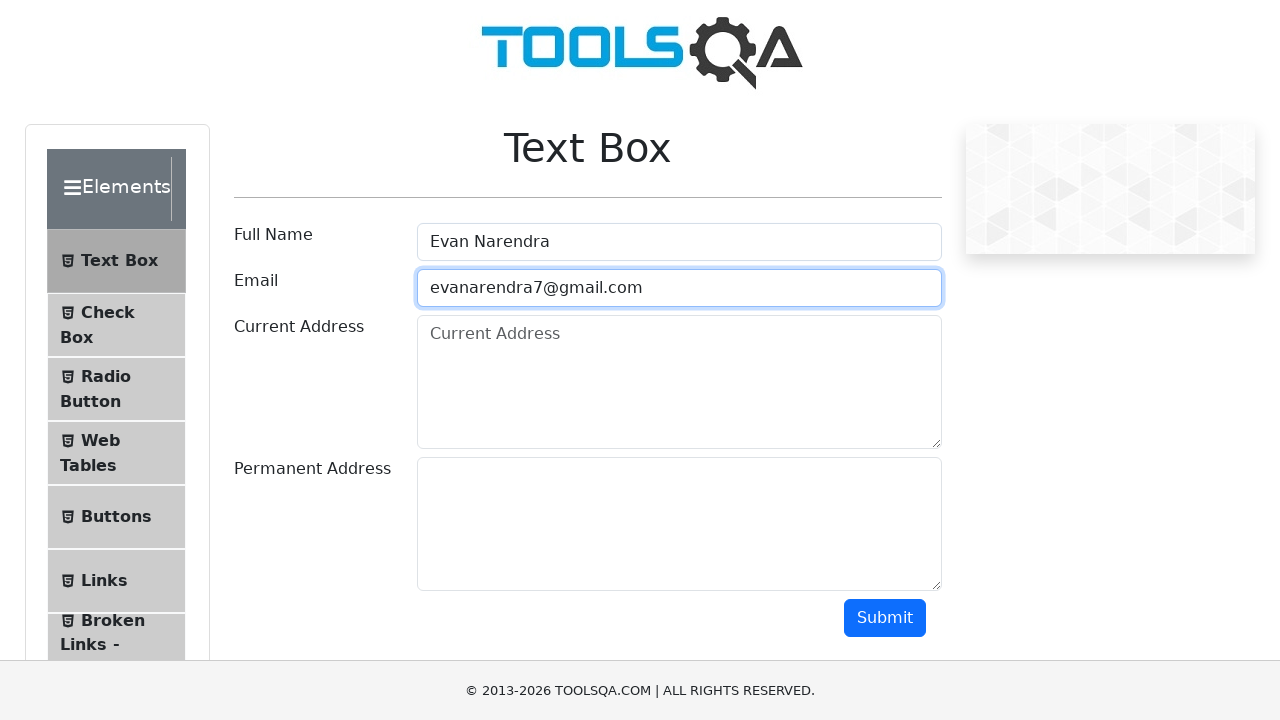

Scrolled down 250px to view remaining form fields
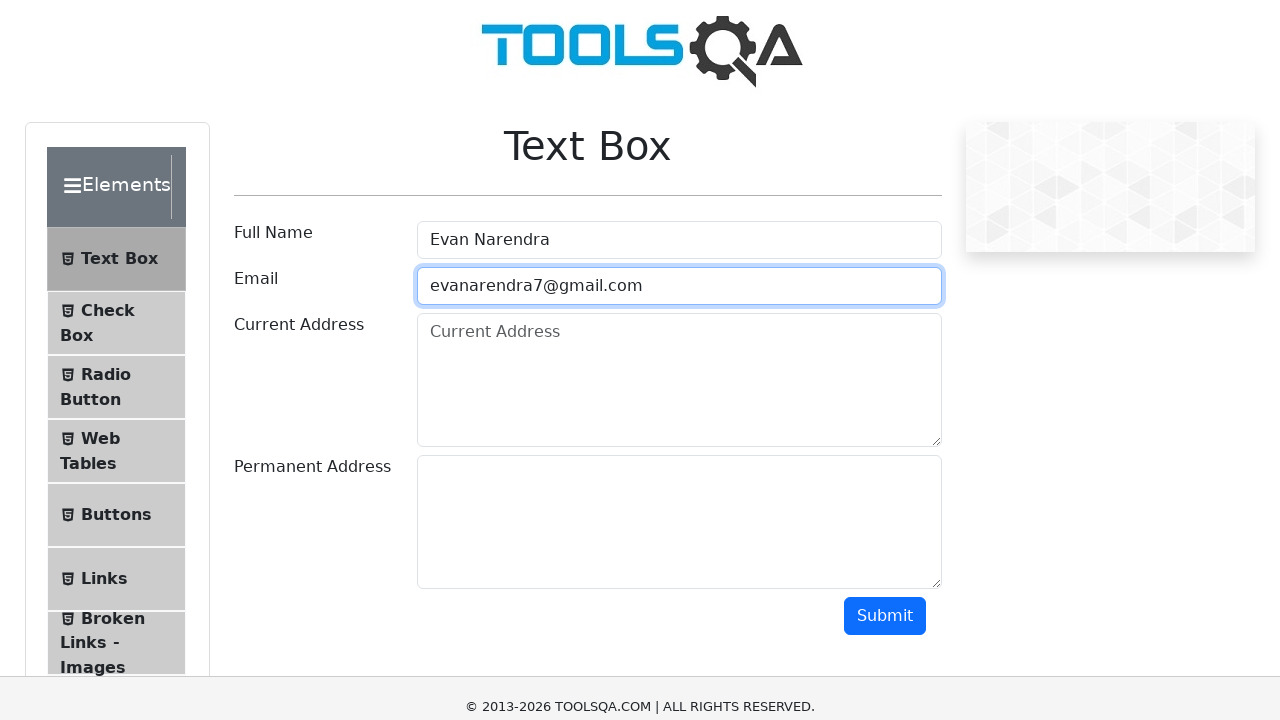

Filled currentAddress field with 'Kos Niaga Sutera' on #currentAddress
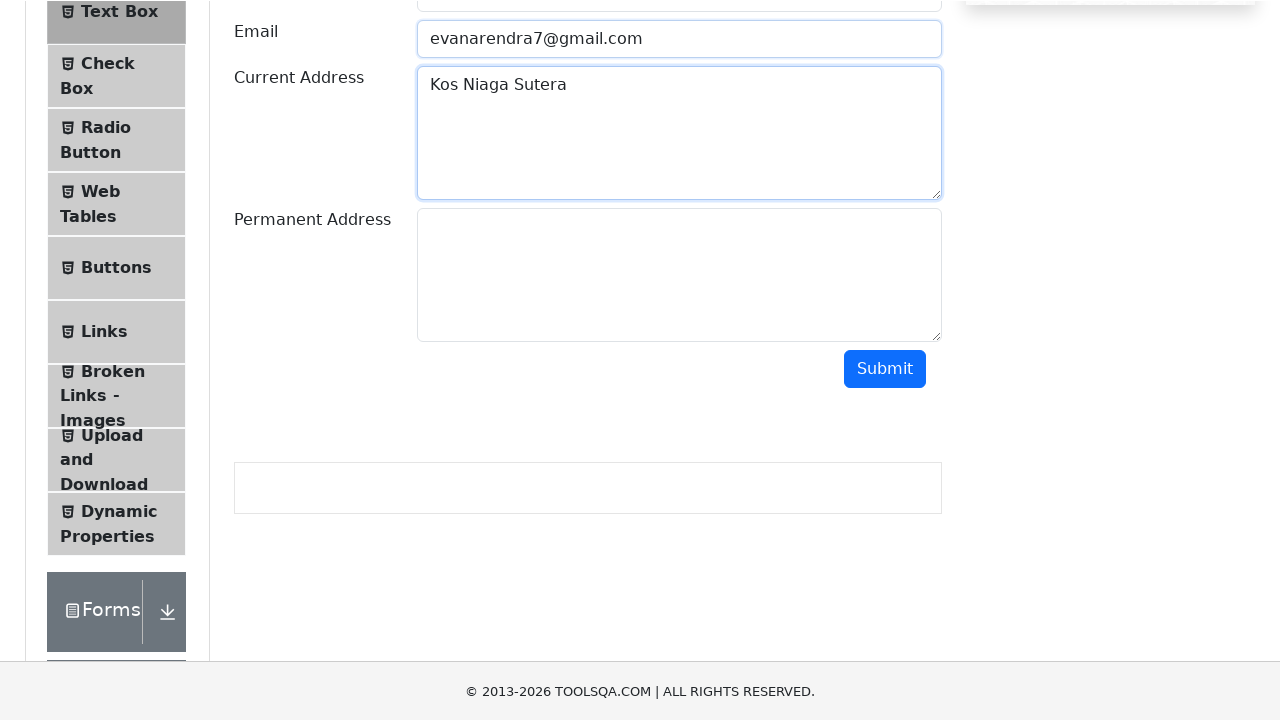

Filled permanentAddress field with 'Timoho' on #permanentAddress
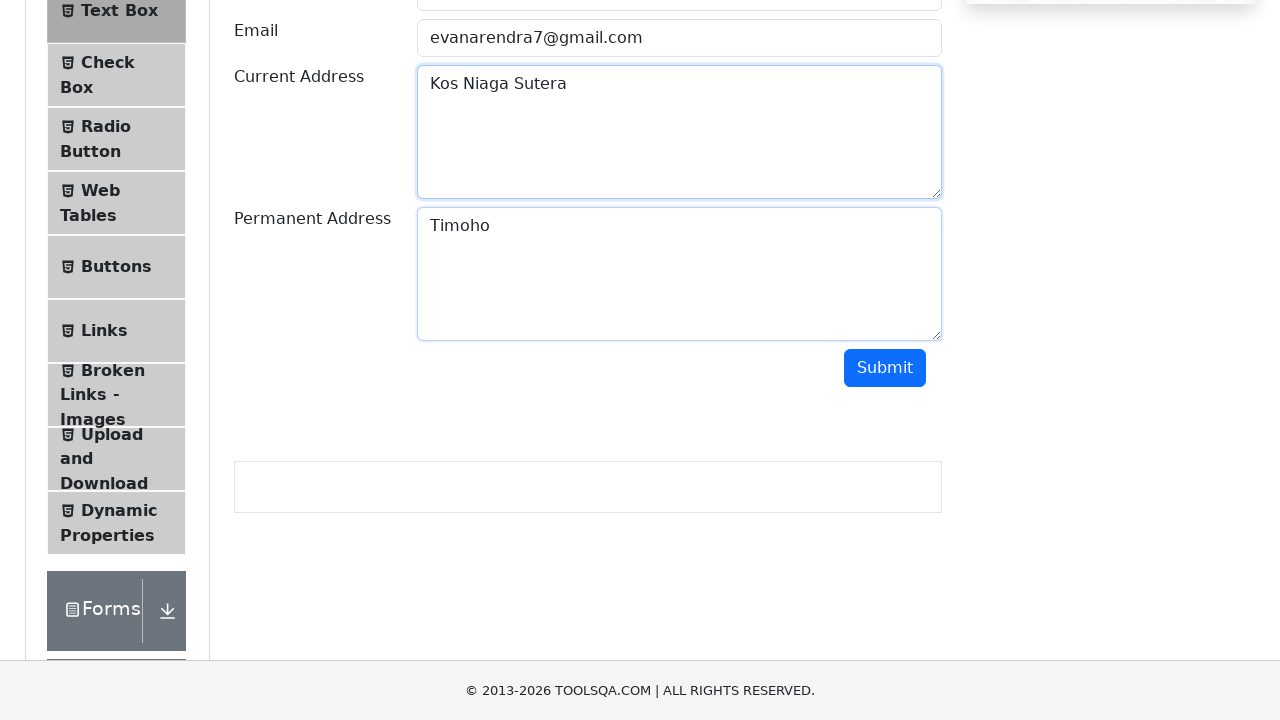

Clicked submit button to submit the form at (885, 368) on #submit
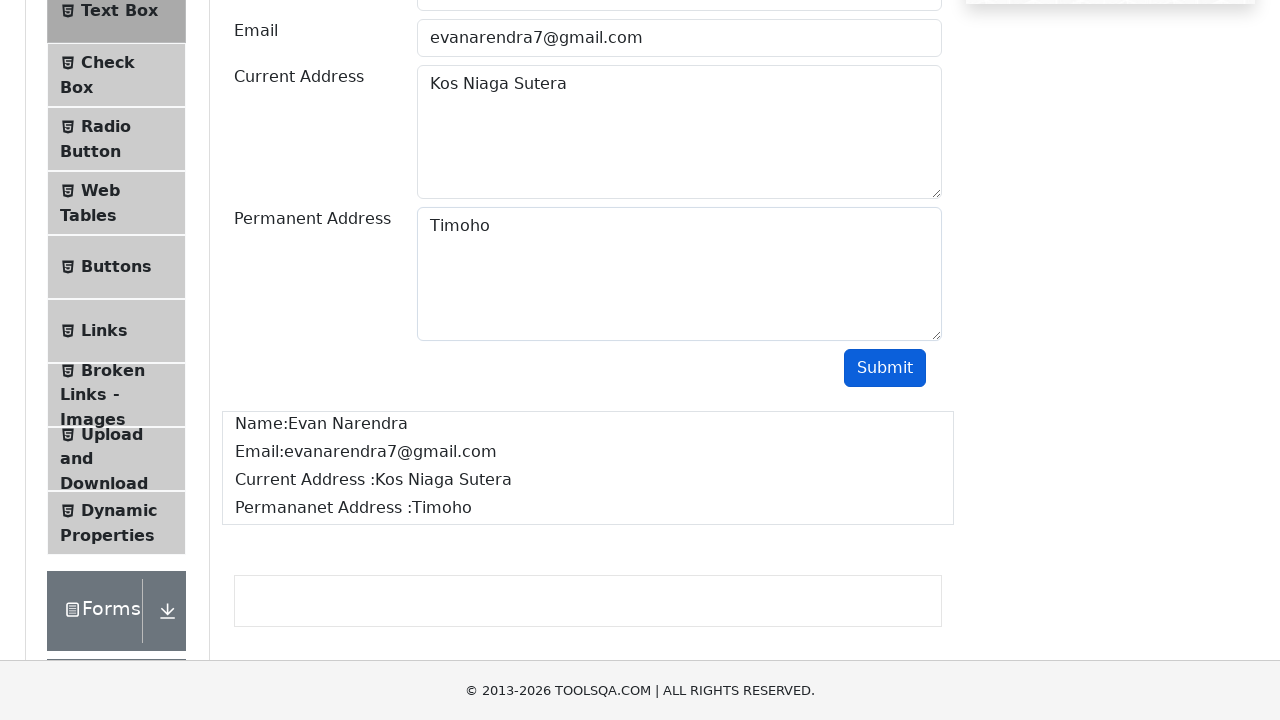

Form submission output appeared
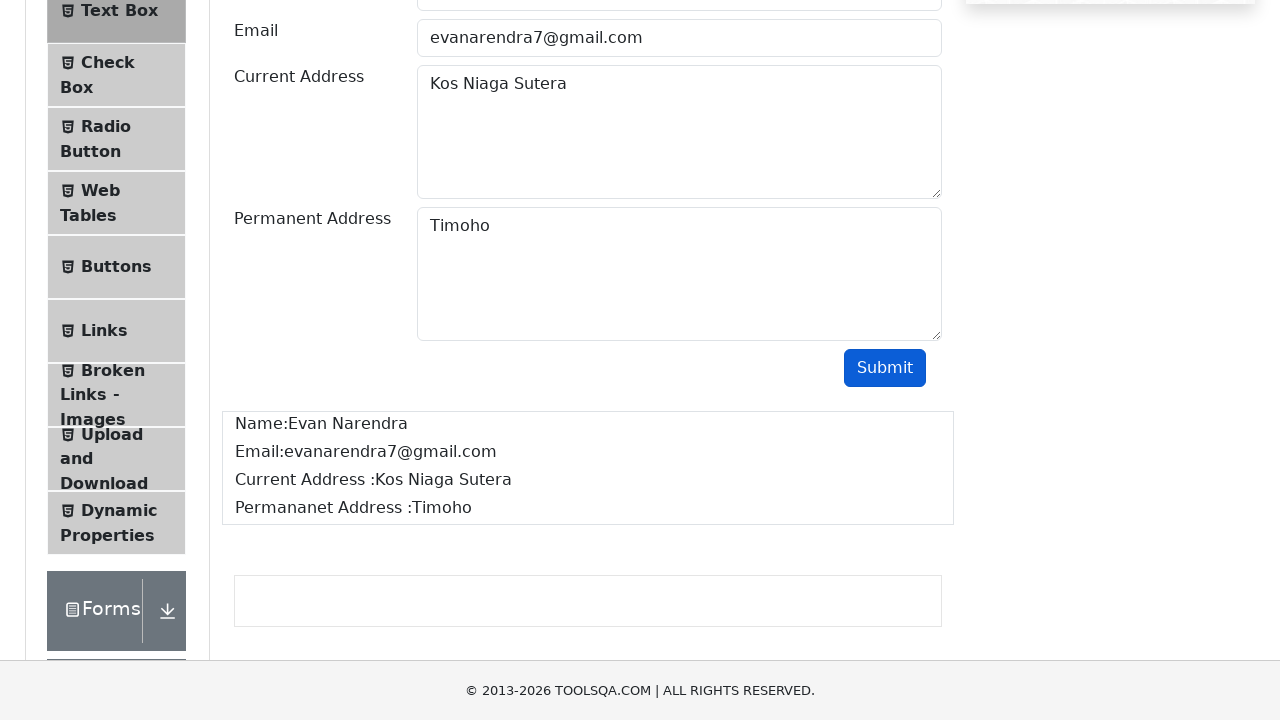

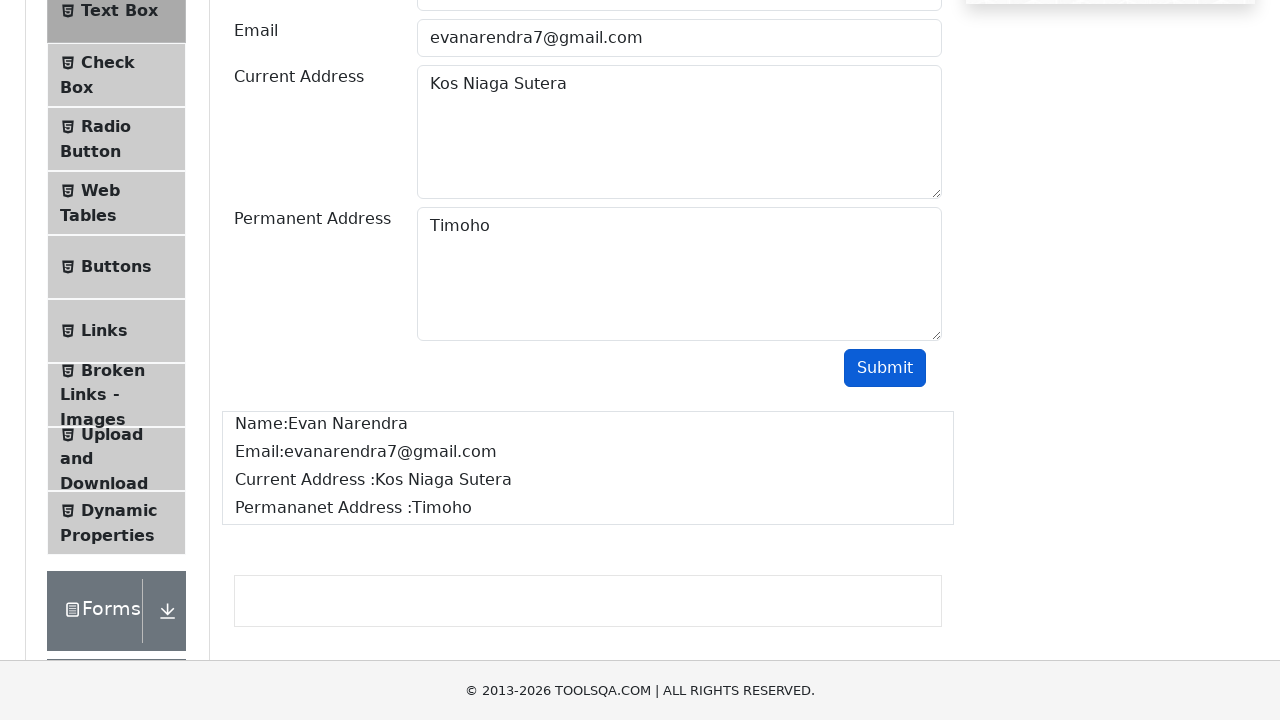